Fills out a Google Form with name, text area response, radio button selection, multiple checkboxes, dropdown selection, date input, and time input fields. The test demonstrates interaction with various form element types.

Starting URL: https://forms.gle/wjPkzeSEk1CM7KgGA

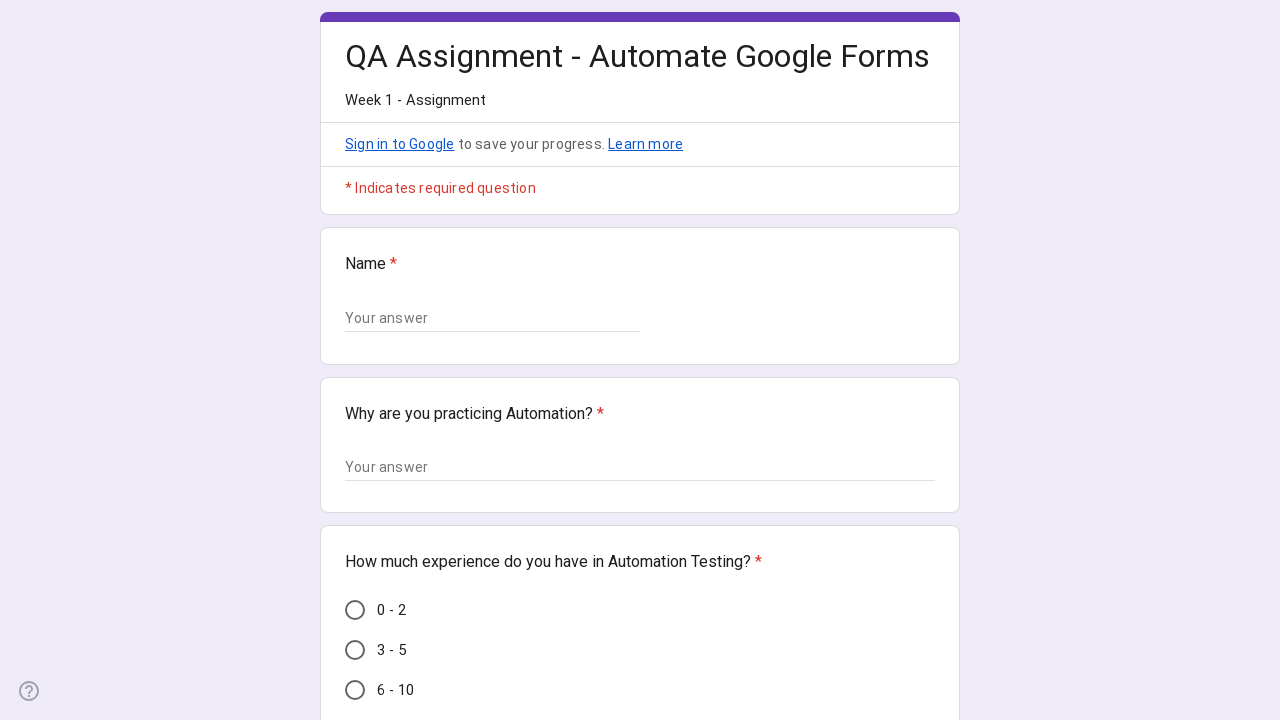

Waited for form to load - name input field visible
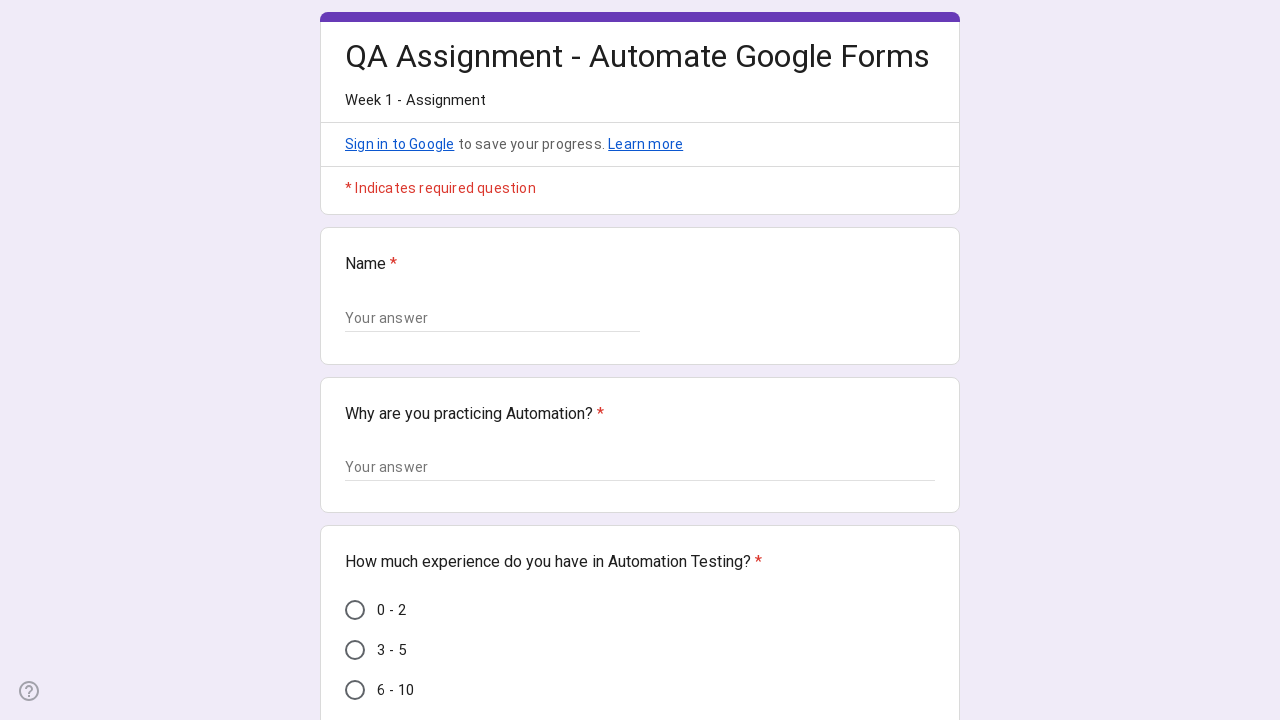

Filled name field with 'Sarah Johnson' on (//input[@type='text'])[1]
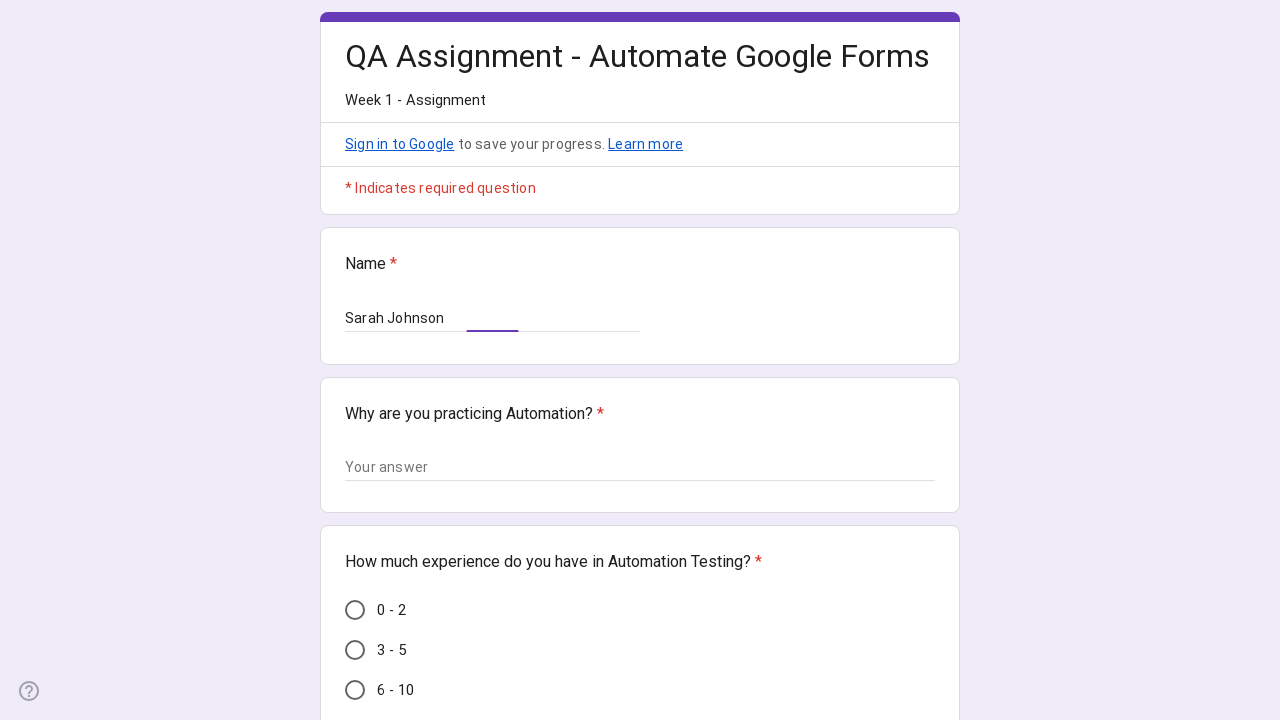

Pressed Tab to move to next field
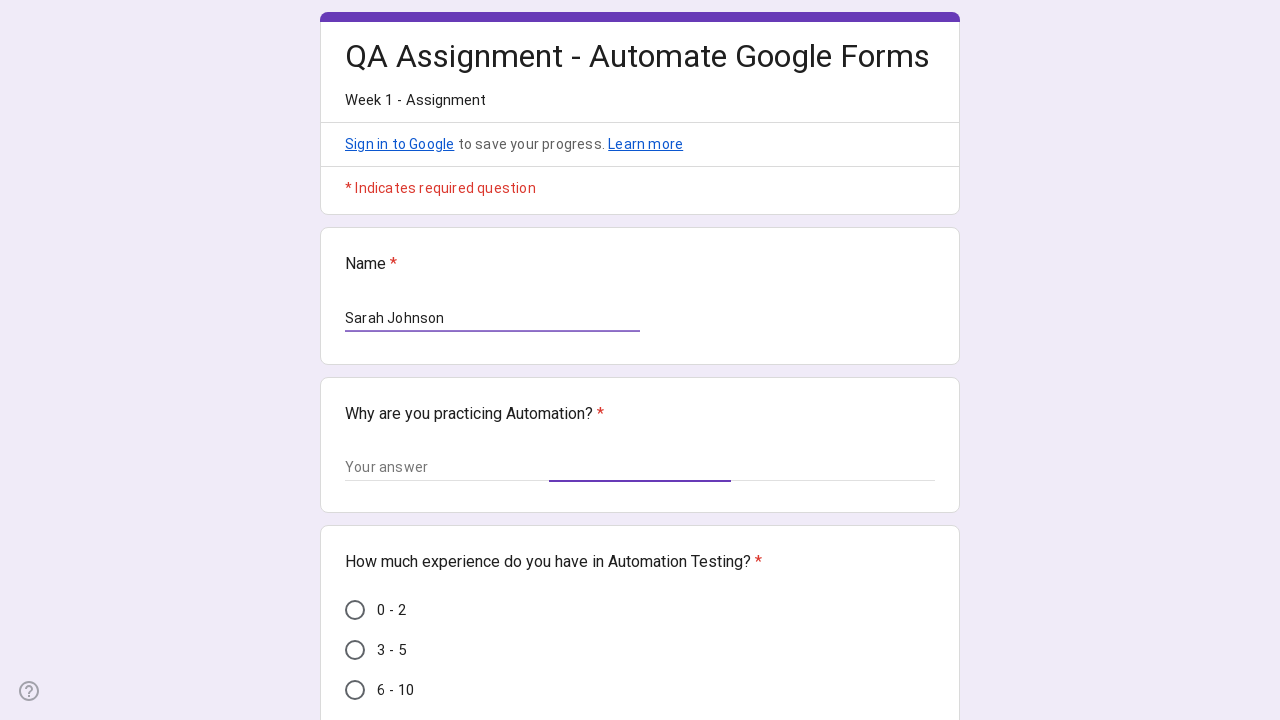

Filled text area with automation motivation response on textarea[aria-label='Your answer']
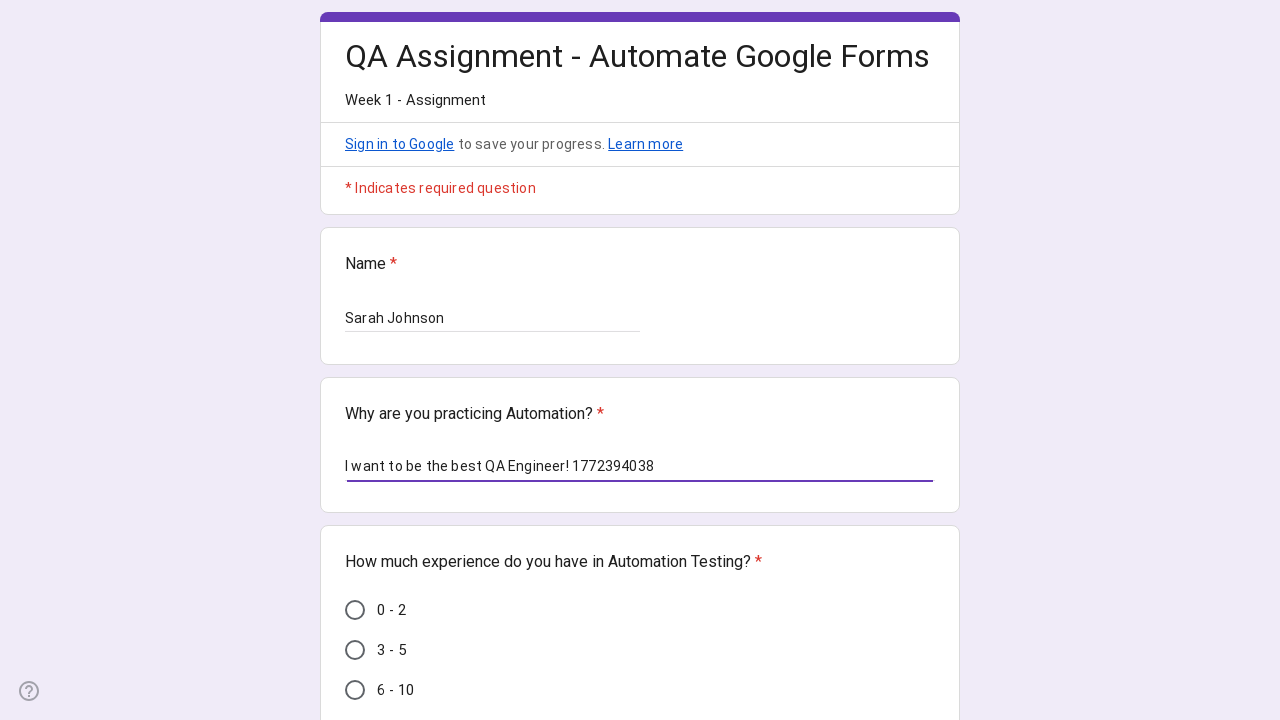

Pressed Tab to move to next field
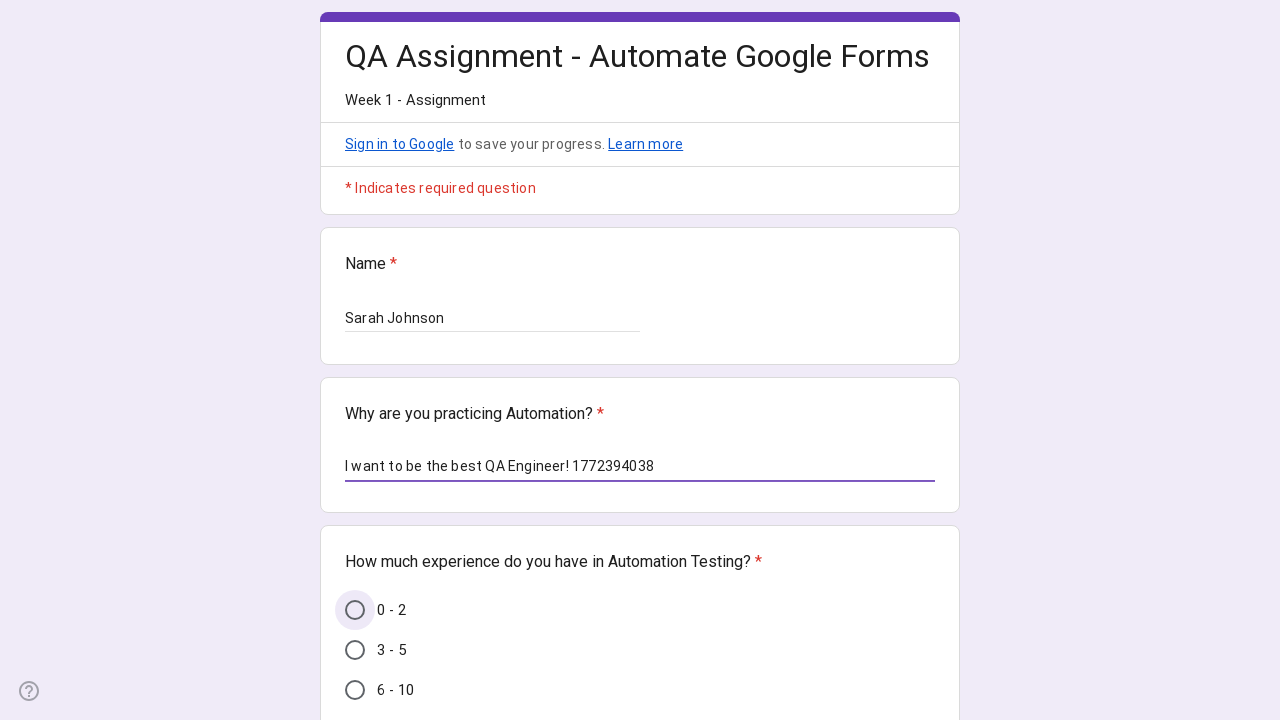

Scrolled radio button into view for experience selection
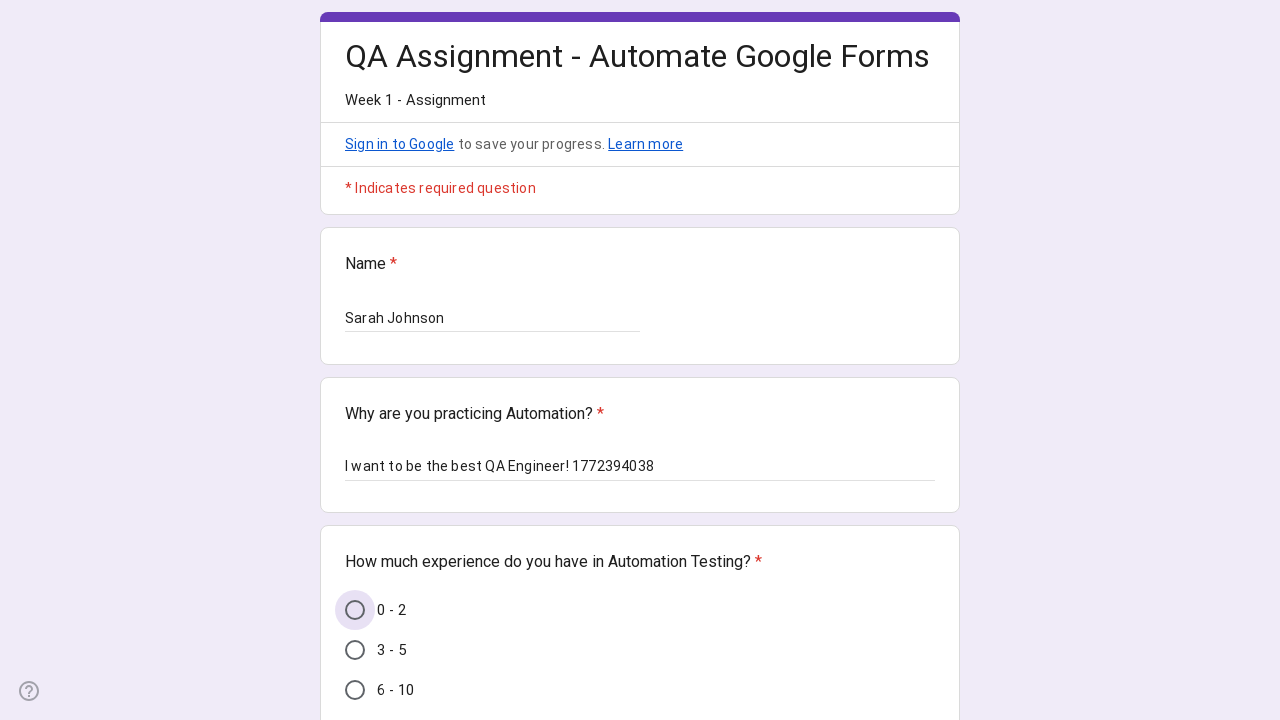

Clicked radio button for experience selection at (355, 610) on (//div[@class='AB7Lab Id5V1'])[1]
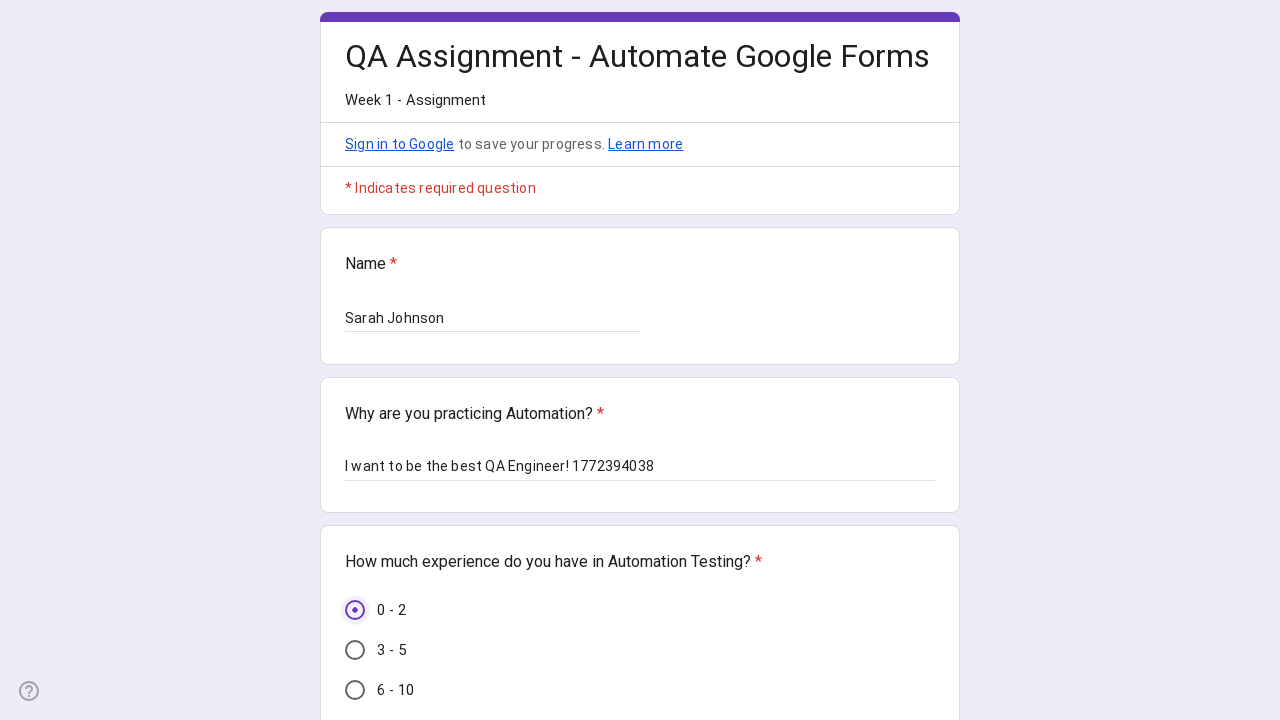

Checked checkbox for 'Java' at (355, 360) on (//div[@class='uHMk6b fsHoPb'])[1]
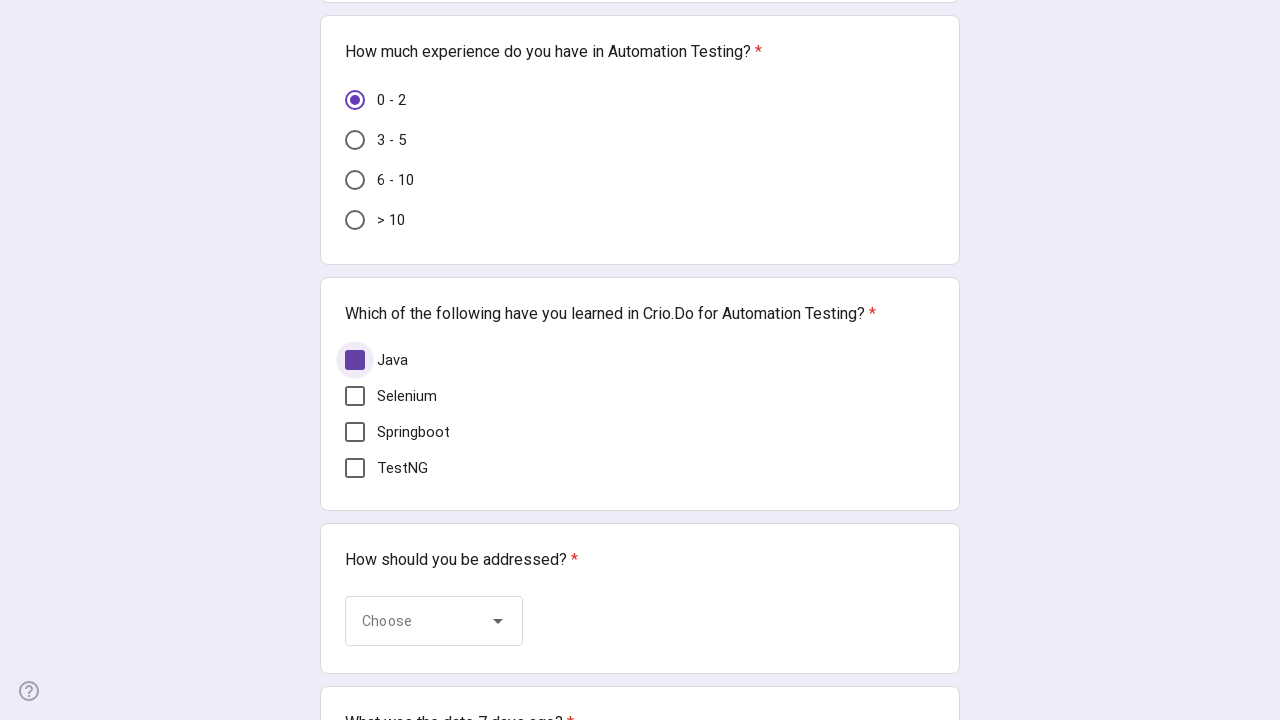

Checked checkbox for 'Selenium' at (355, 396) on (//div[@class='uHMk6b fsHoPb'])[2]
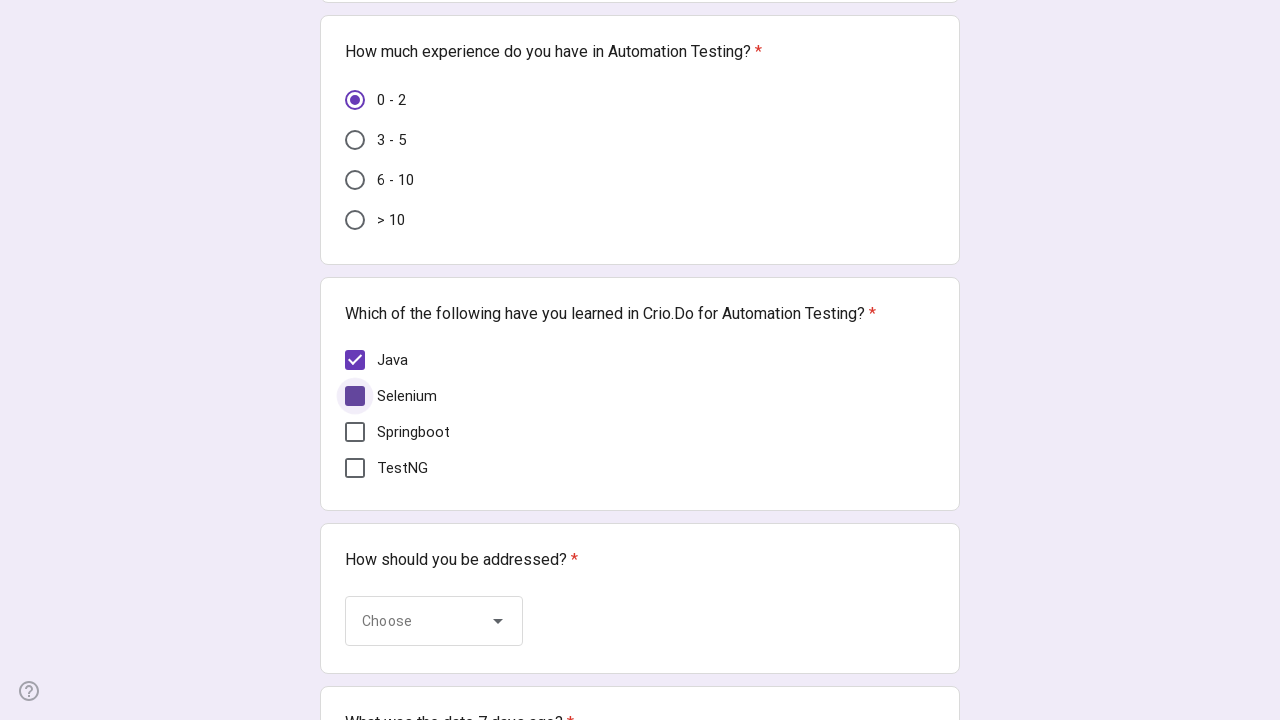

Checked checkbox for 'TestNG' at (355, 468) on (//div[@class='uHMk6b fsHoPb'])[4]
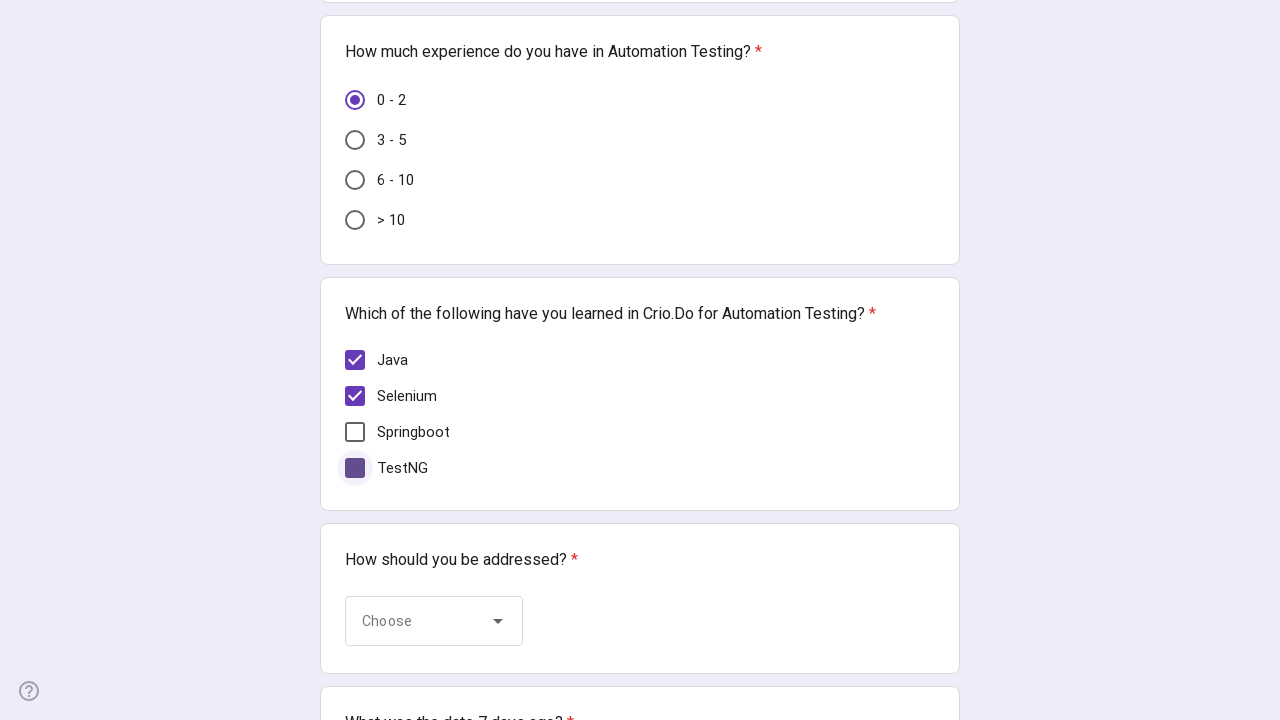

Clicked dropdown to open options at (418, 621) on xpath=//span[normalize-space()='Choose']
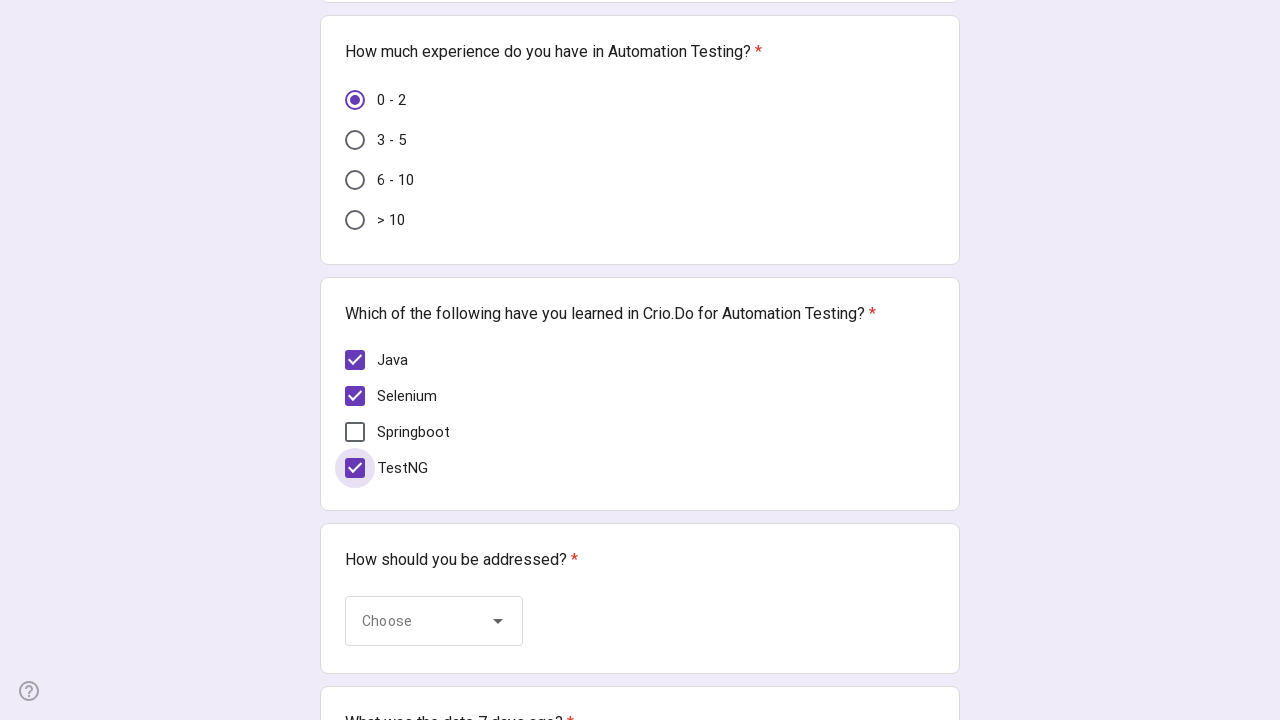

Selected 'Ms' option from dropdown at (435, 520) on xpath=//div[@class='OA0qNb ncFHed QXL7Te']/div >> nth=3
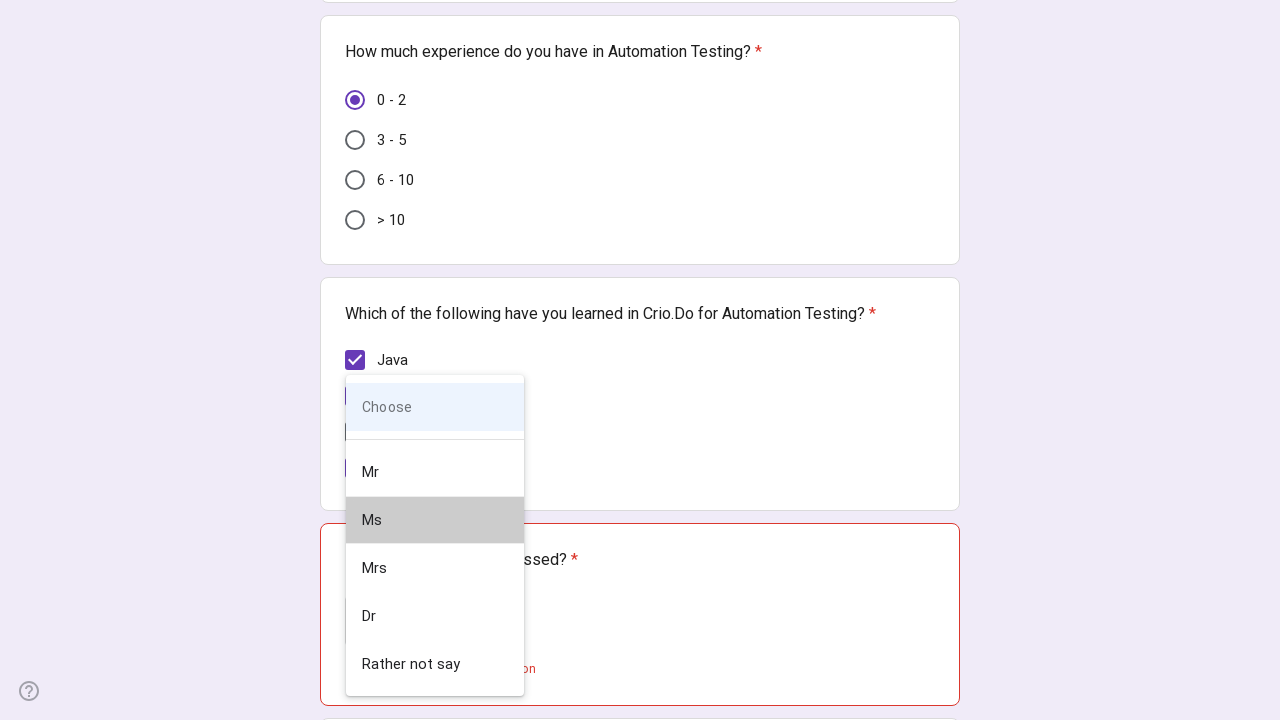

Scrolled date field into view
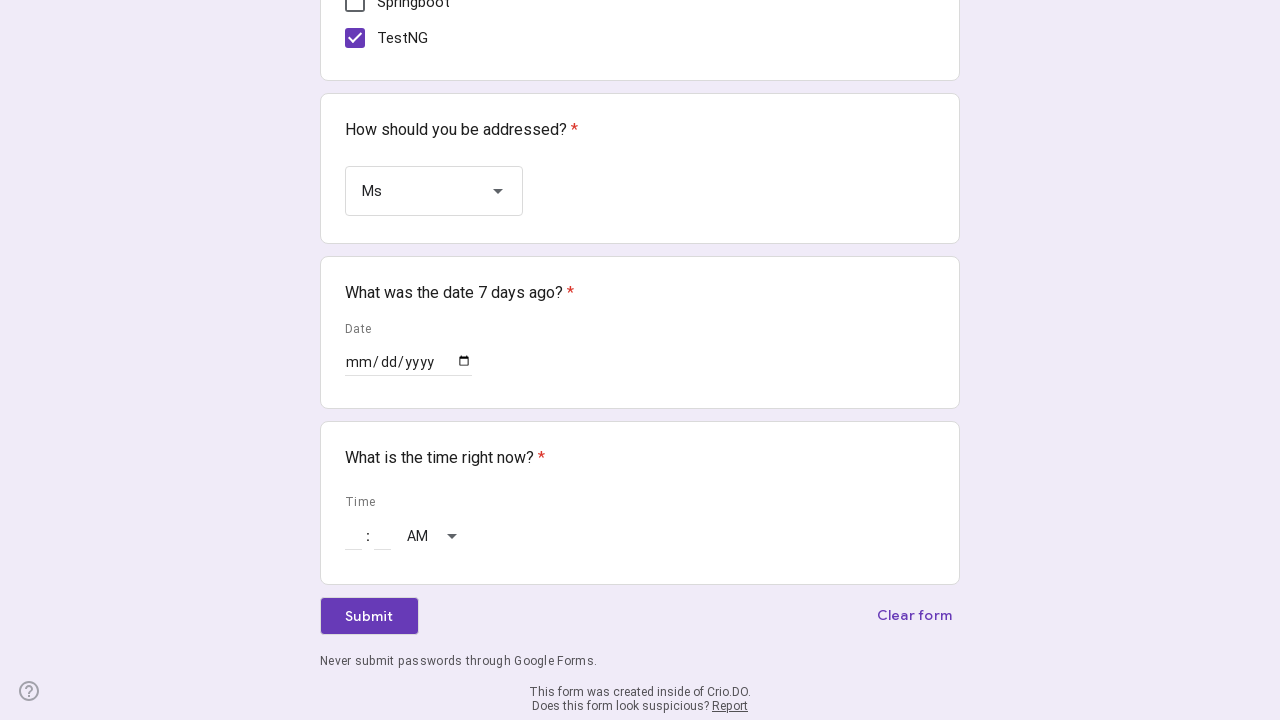

Pressed Tab to focus on date input
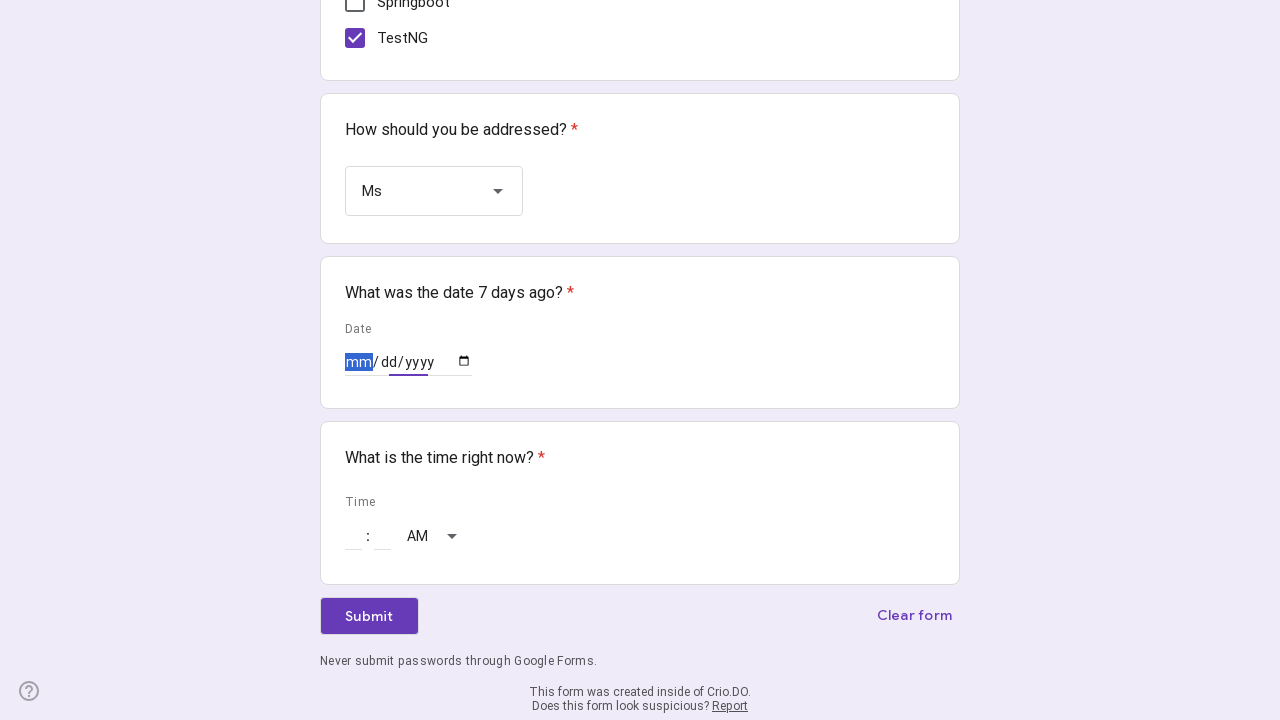

Entered month '04' in date field
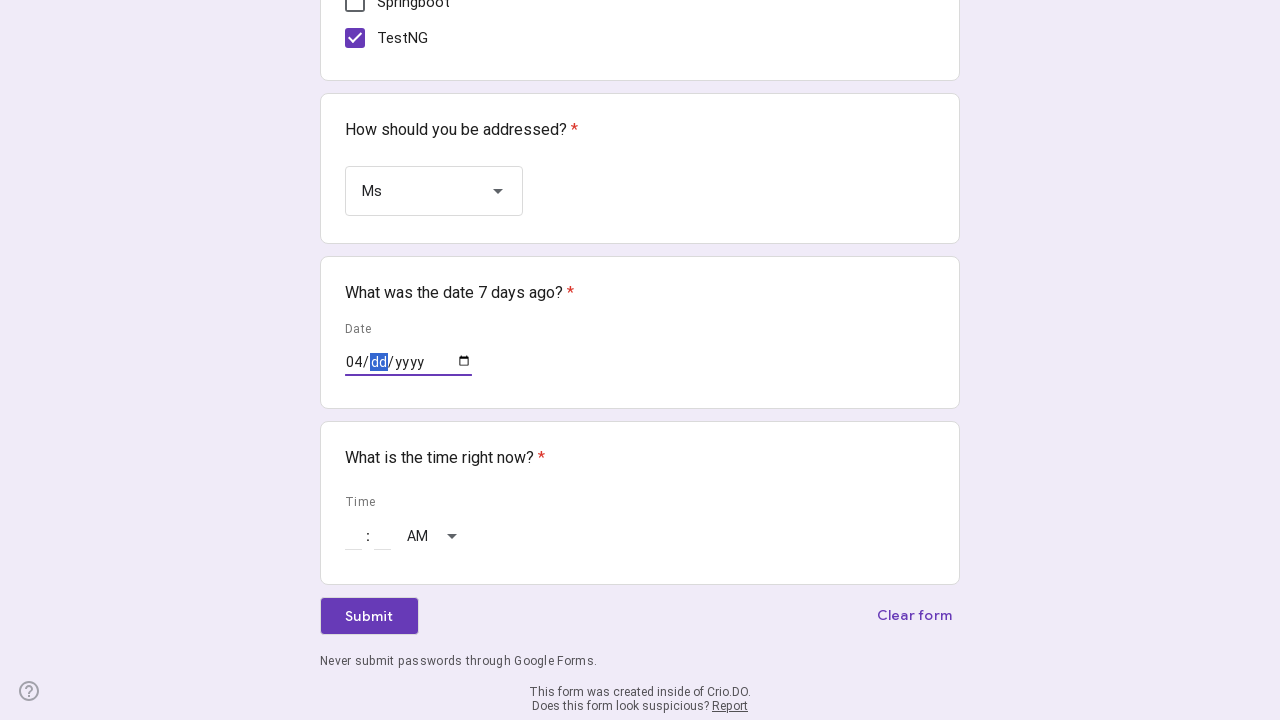

Entered day '05' in date field
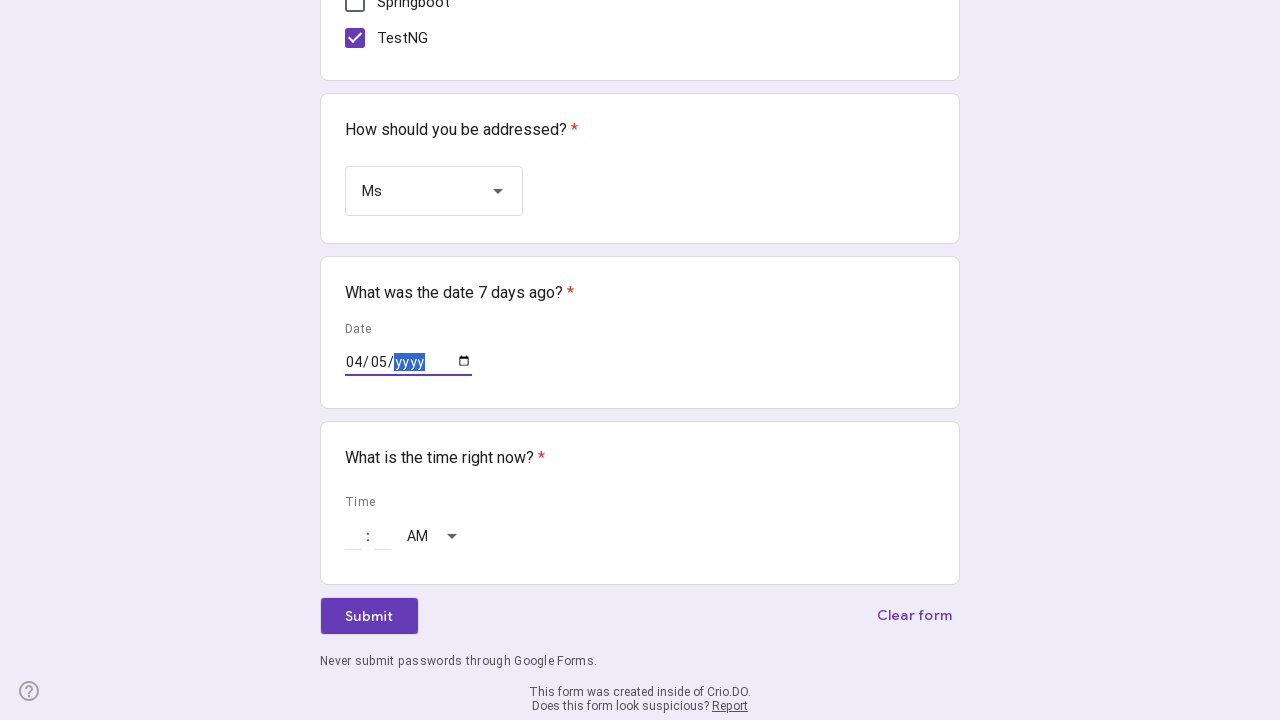

Entered year '2024' in date field
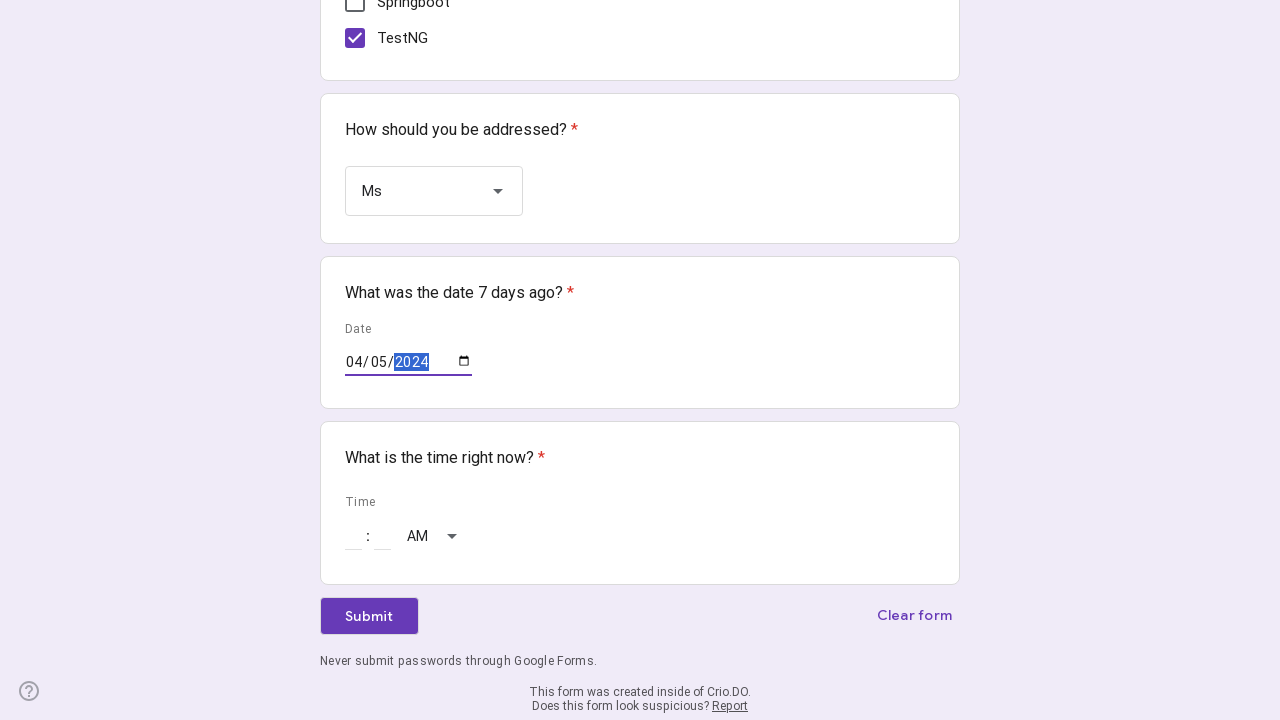

Filled hour field with current hour '19' on input[aria-label='Hour']
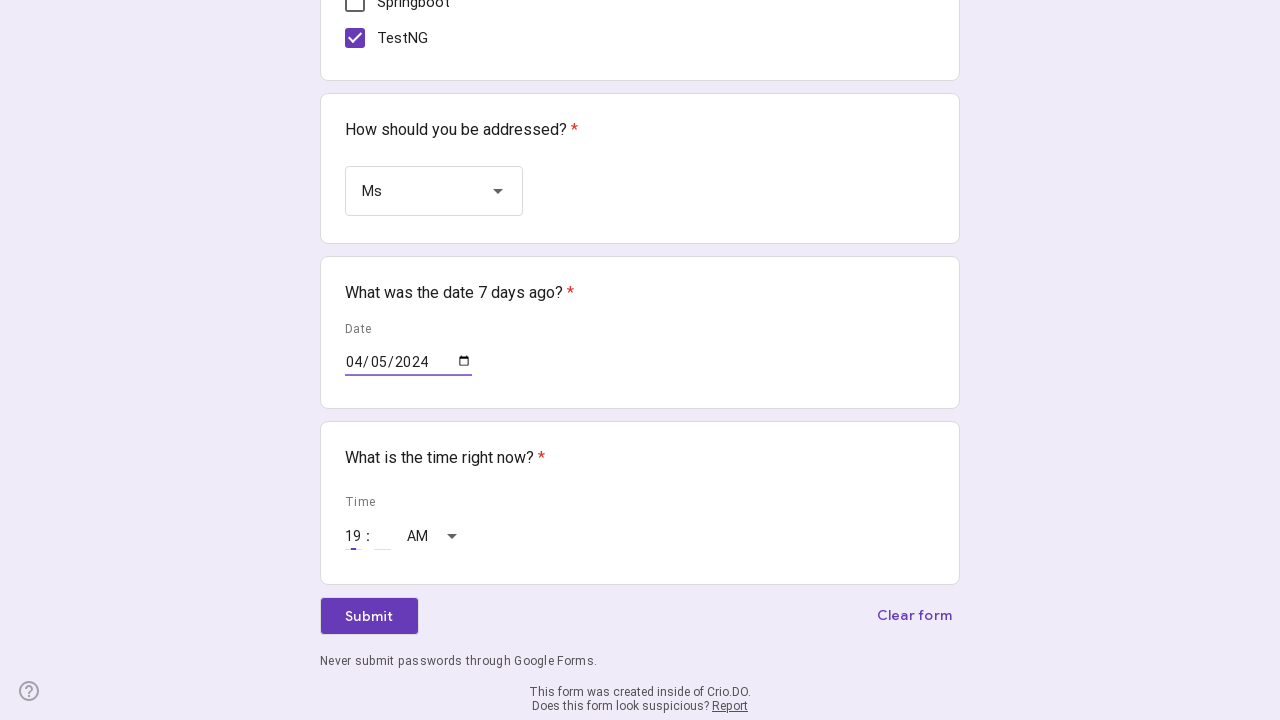

Filled minute field with current minute '40' on input[aria-label='Minute']
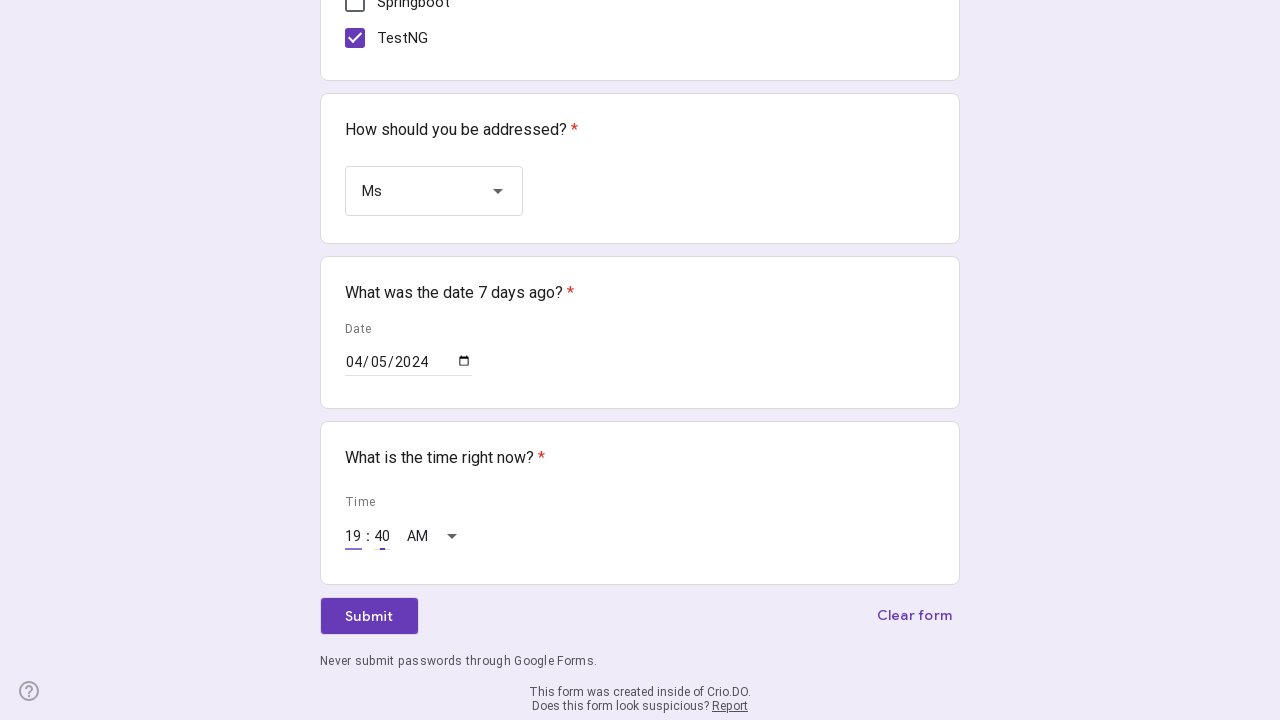

Pressed Tab to finalize time input
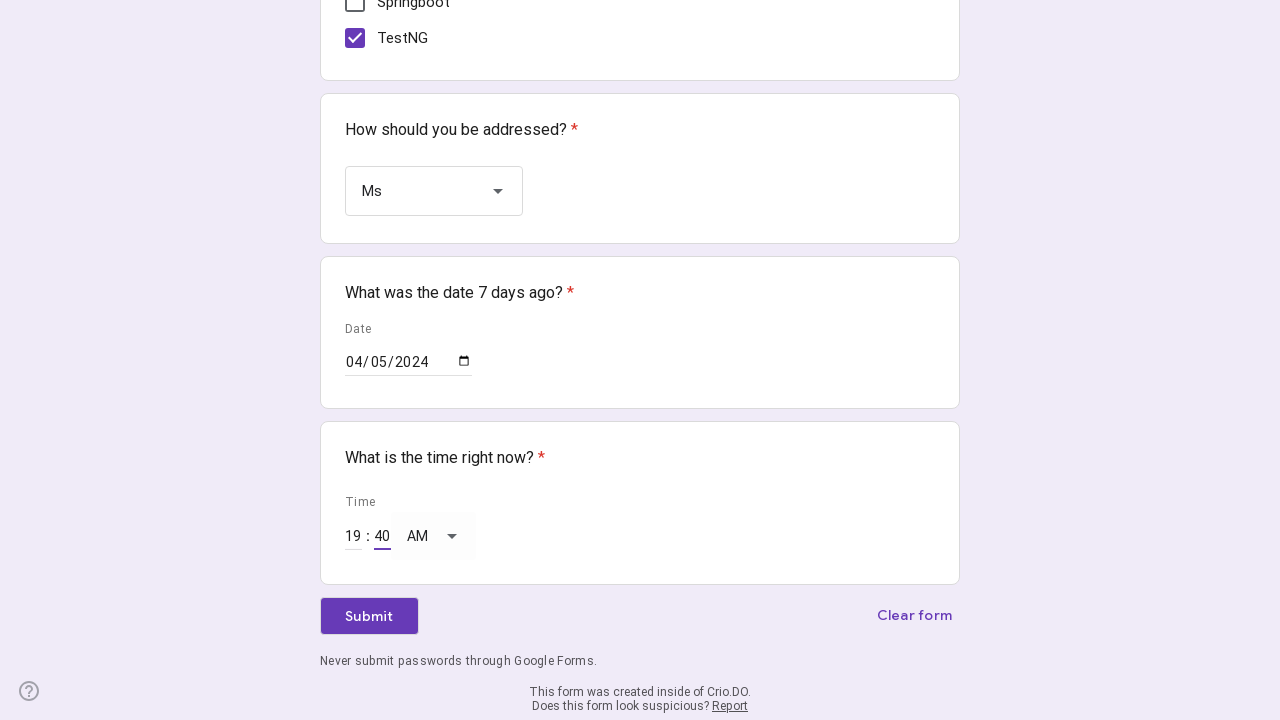

Clicked Submit button to submit the form at (369, 616) on xpath=//span[@class='NPEfkd RveJvd snByac' and text()='Submit']
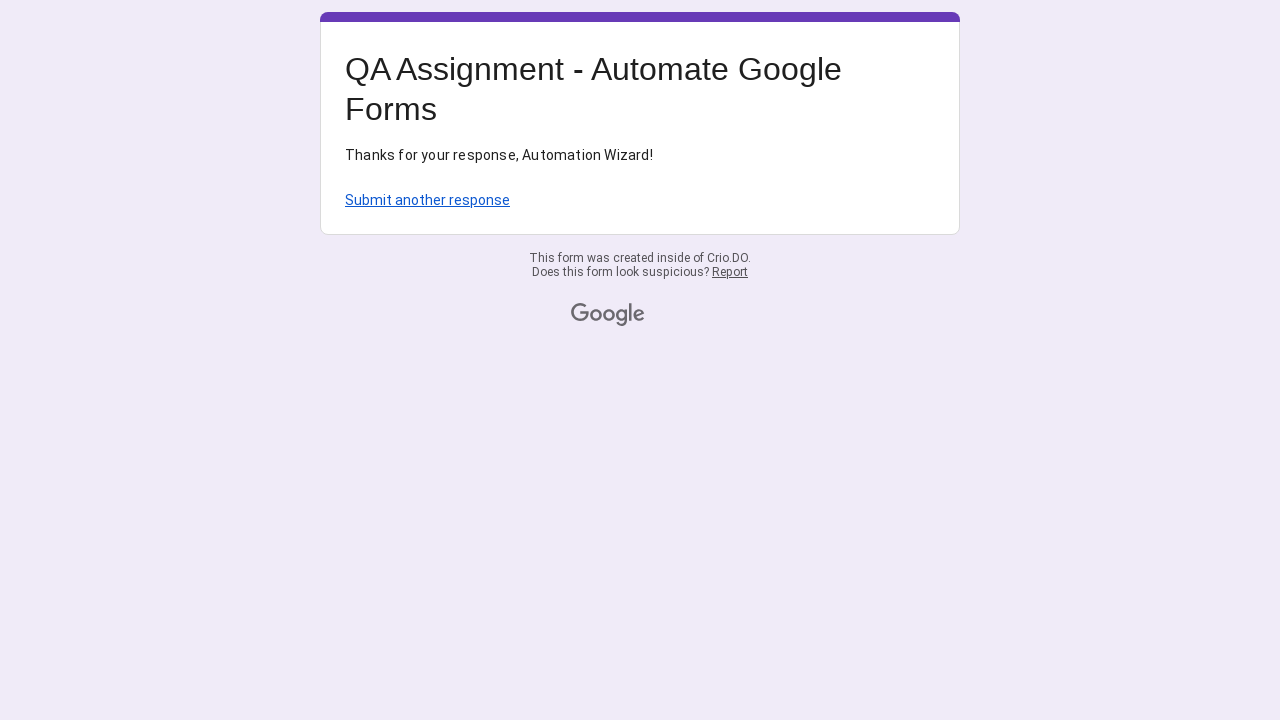

Form submission confirmed - success message displayed
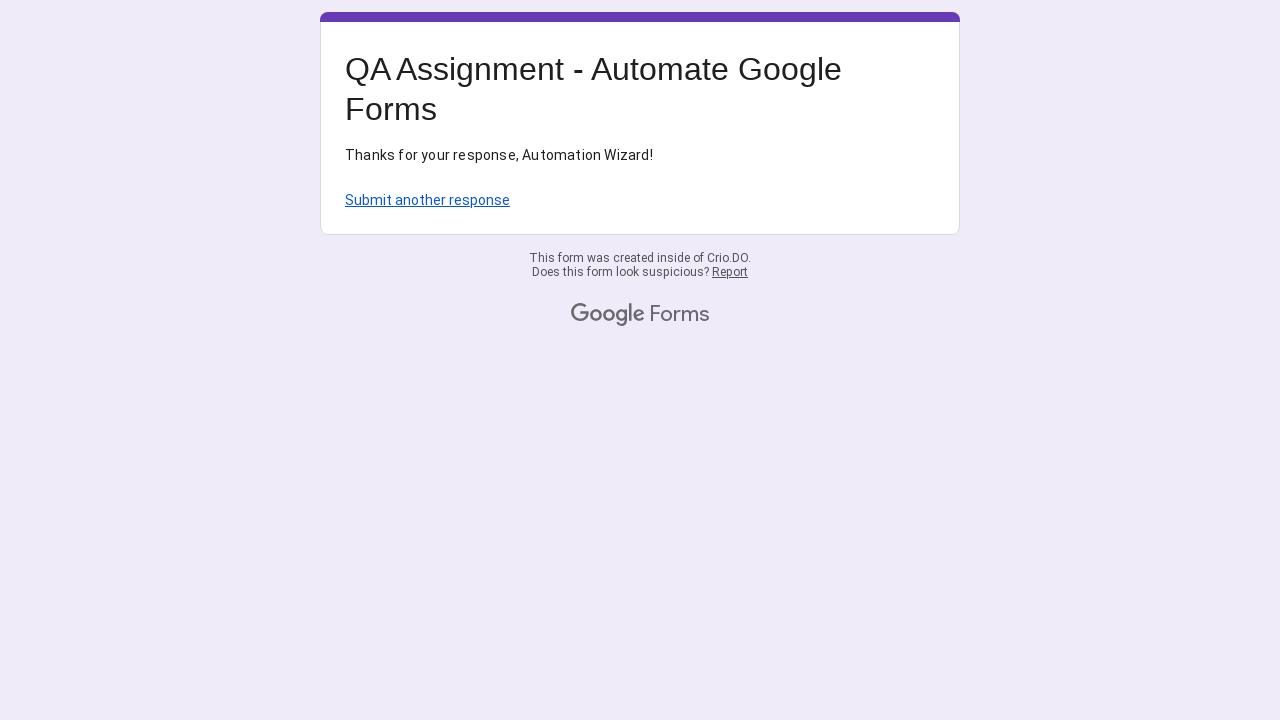

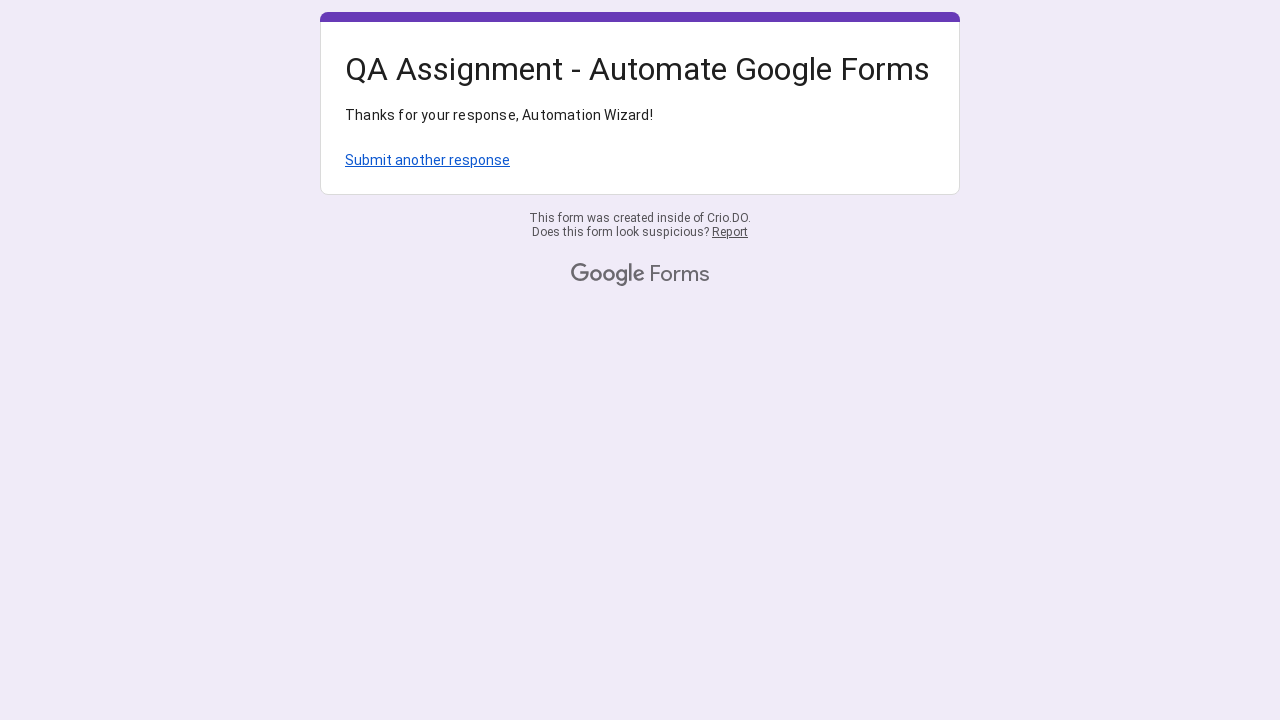